Tests hover functionality by moving the mouse over the h1 heading element on a test page

Starting URL: https://testeroprogramowania.github.io/selenium/basics.html

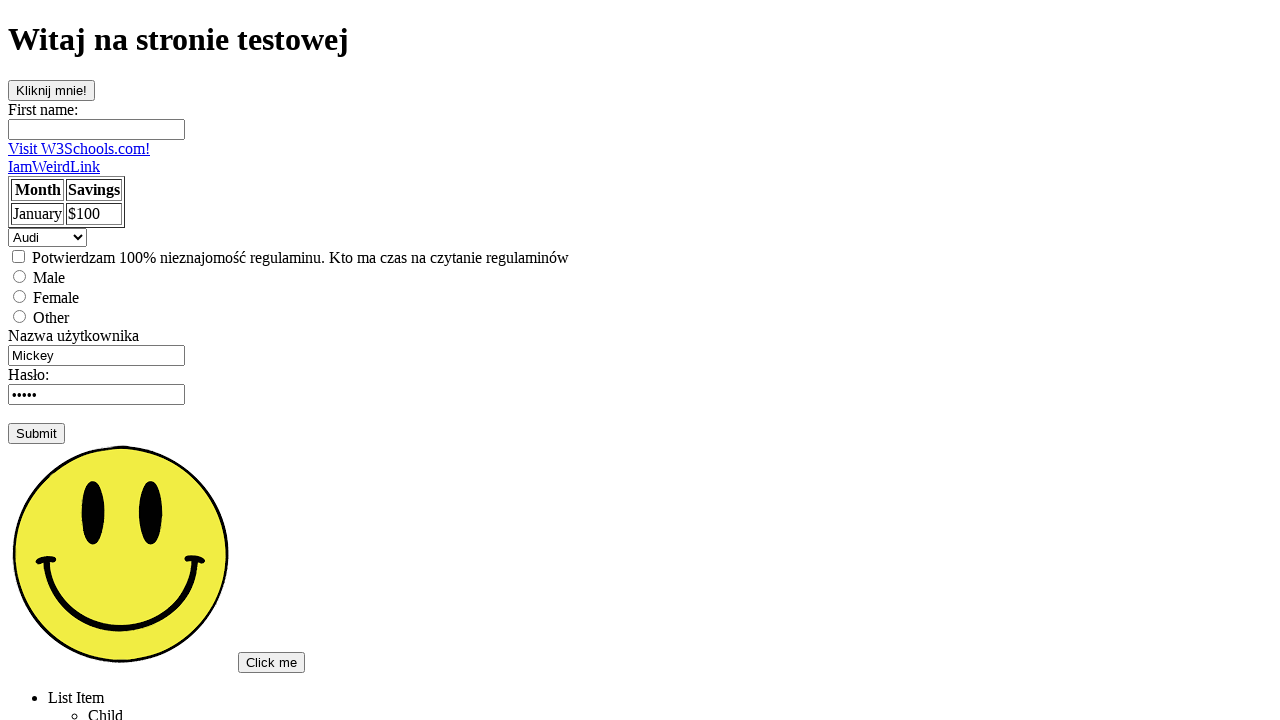

Navigated to test page
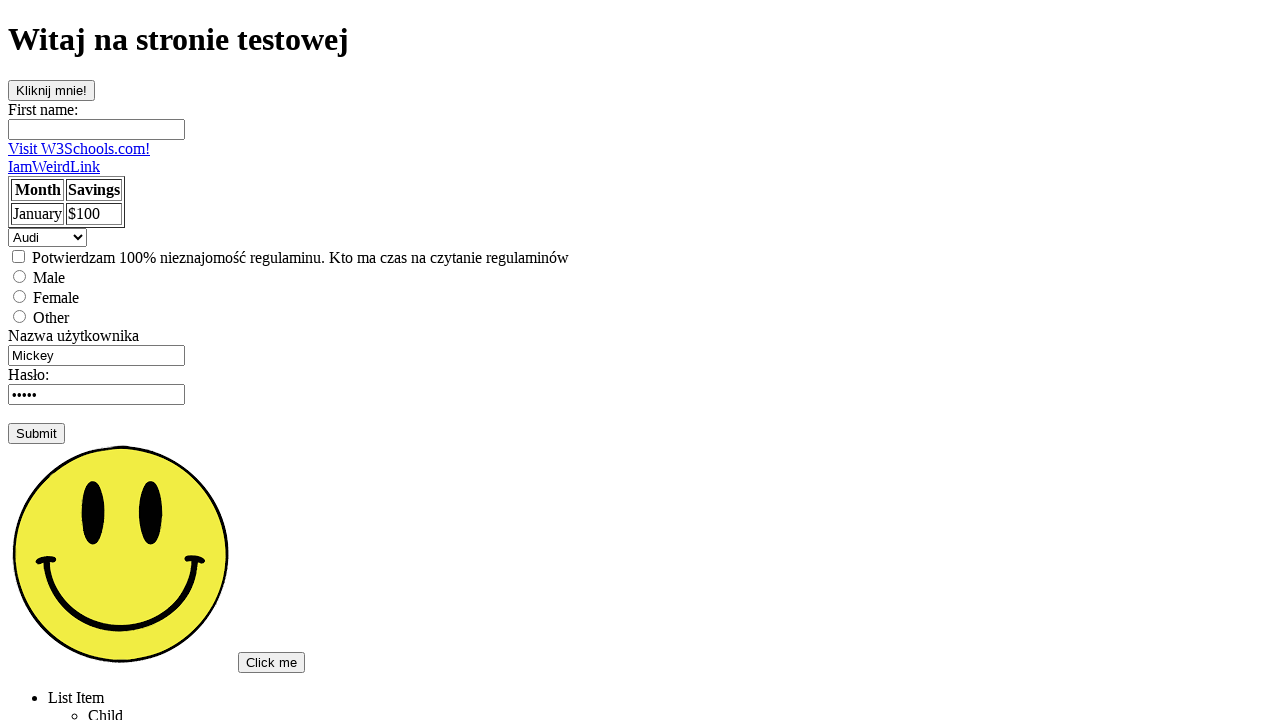

Hovered over h1 heading element at (640, 40) on h1
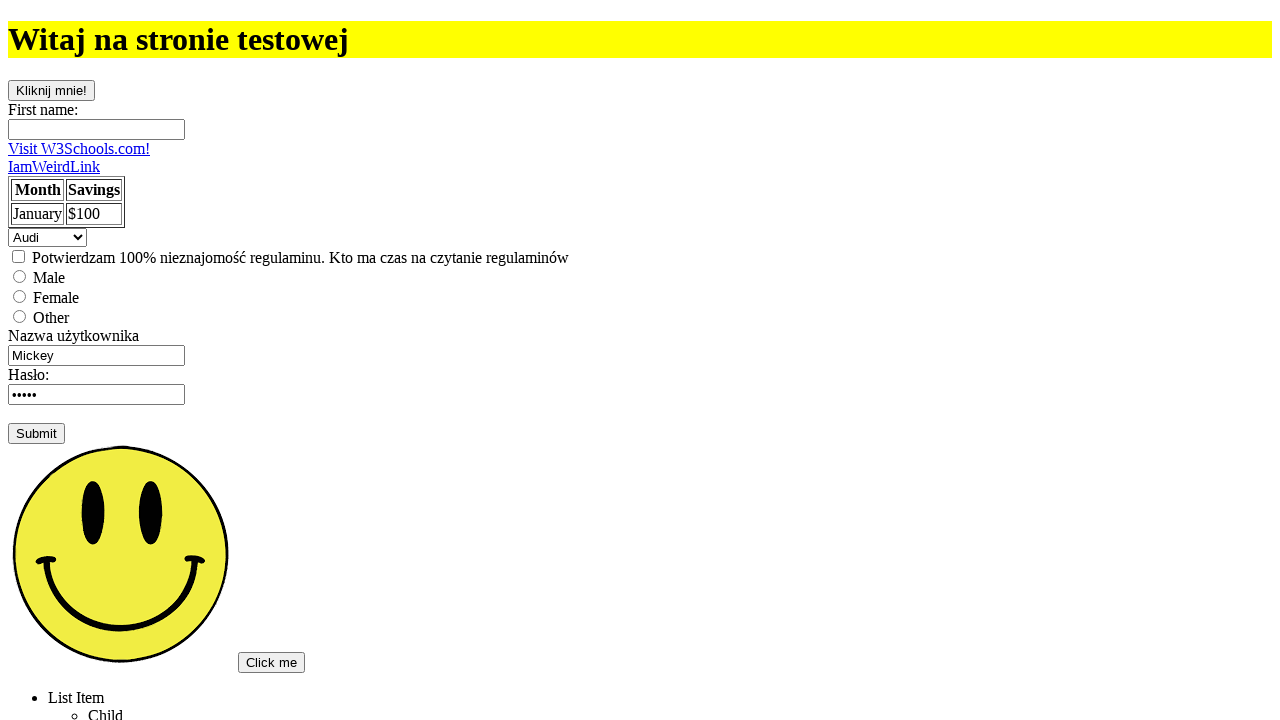

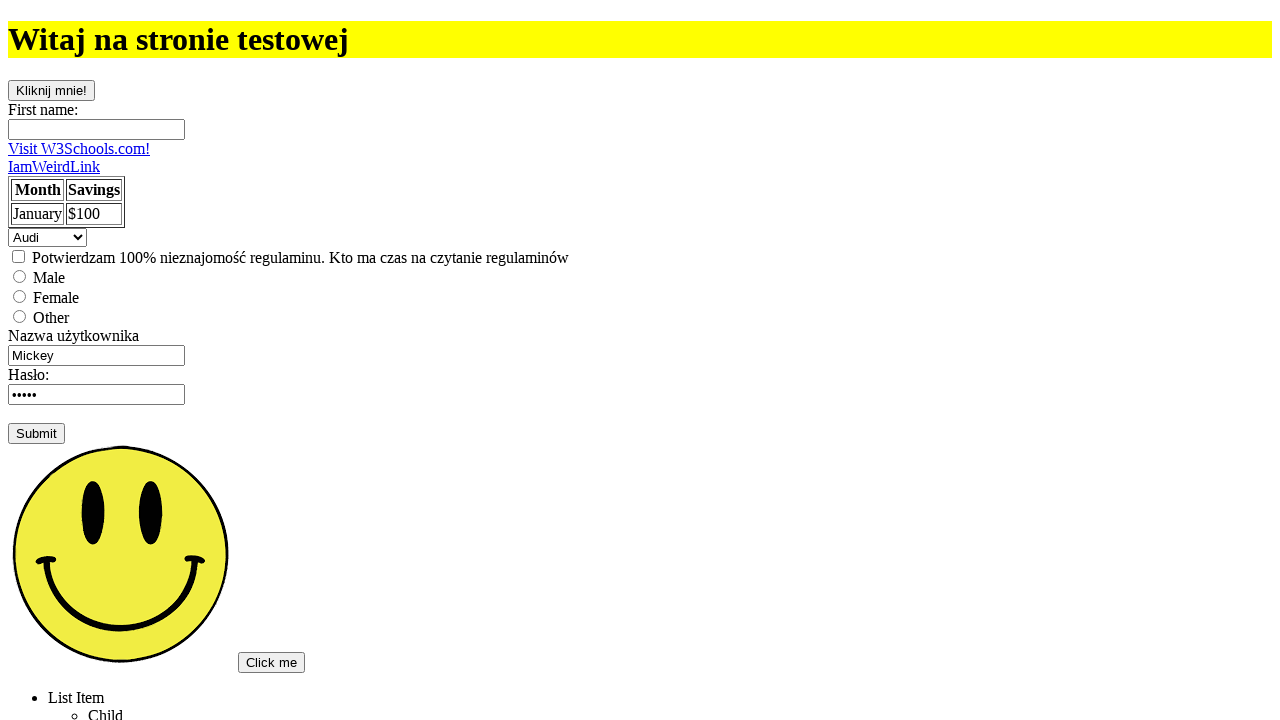